Tests iframe handling by switching to a frame and verifying the text content inside it equals "This is a sample page"

Starting URL: https://demoqa.com/frames

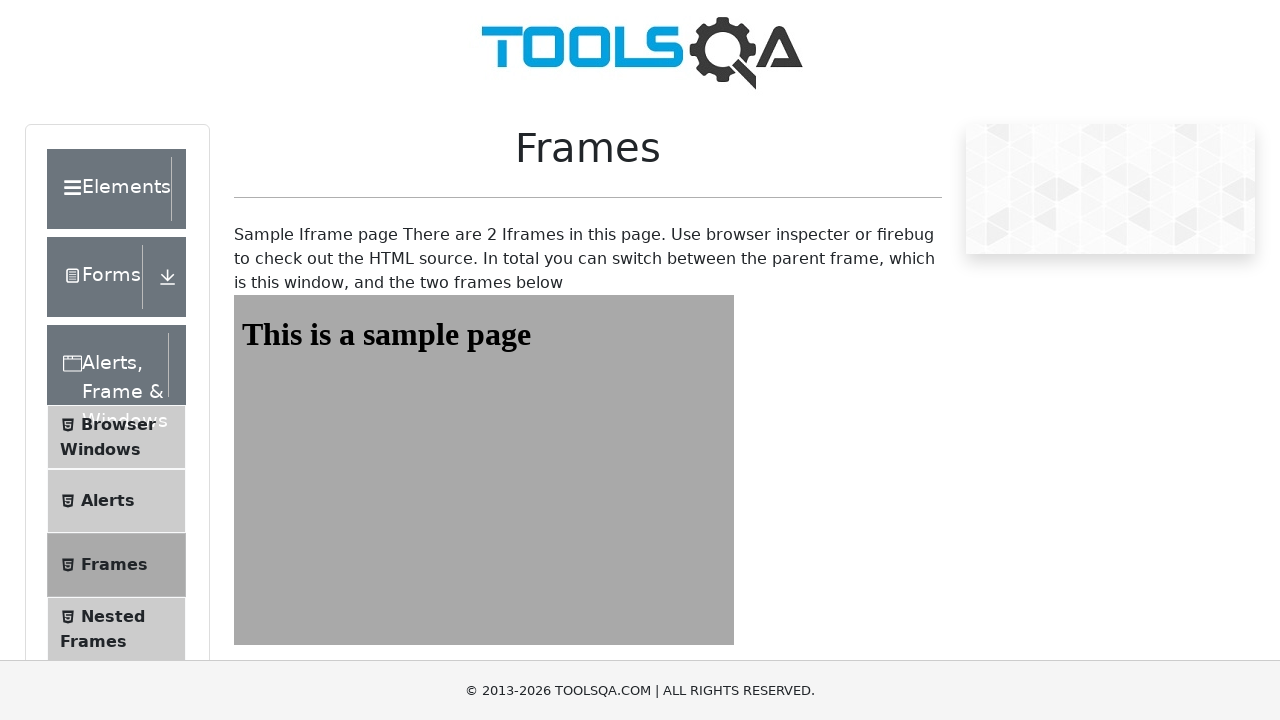

Navigated to https://demoqa.com/frames
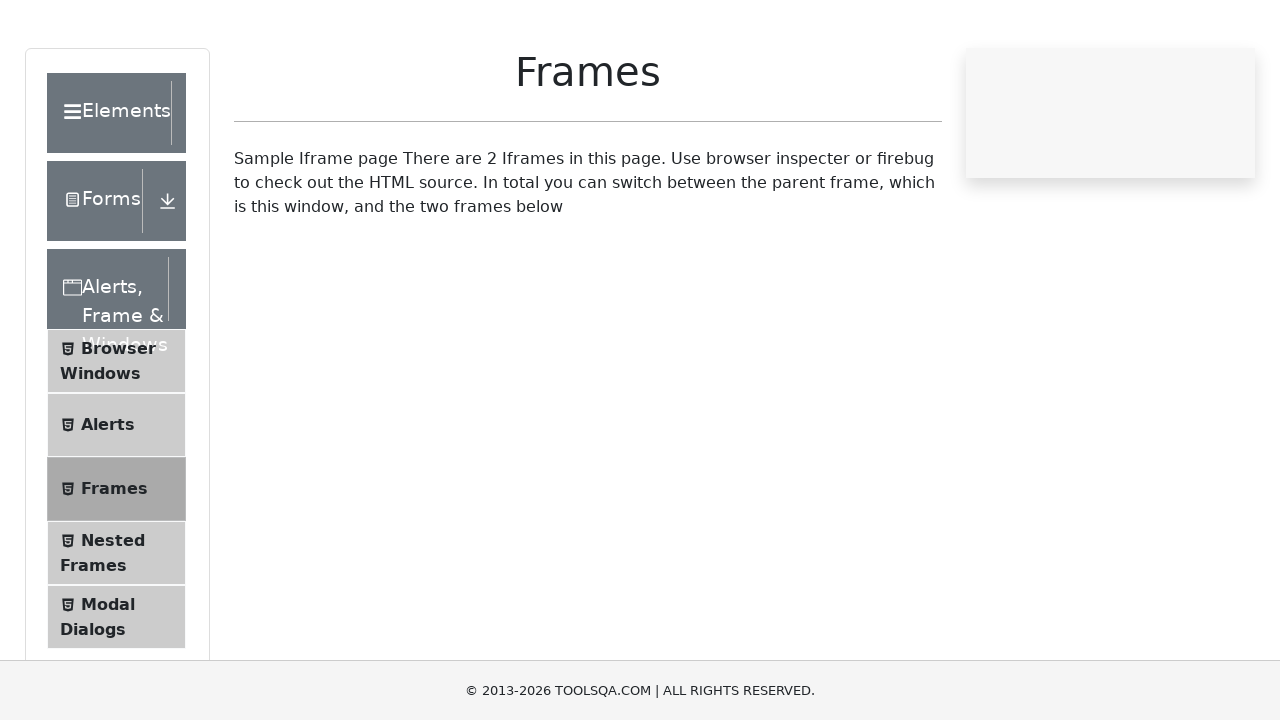

Located frame1 iframe
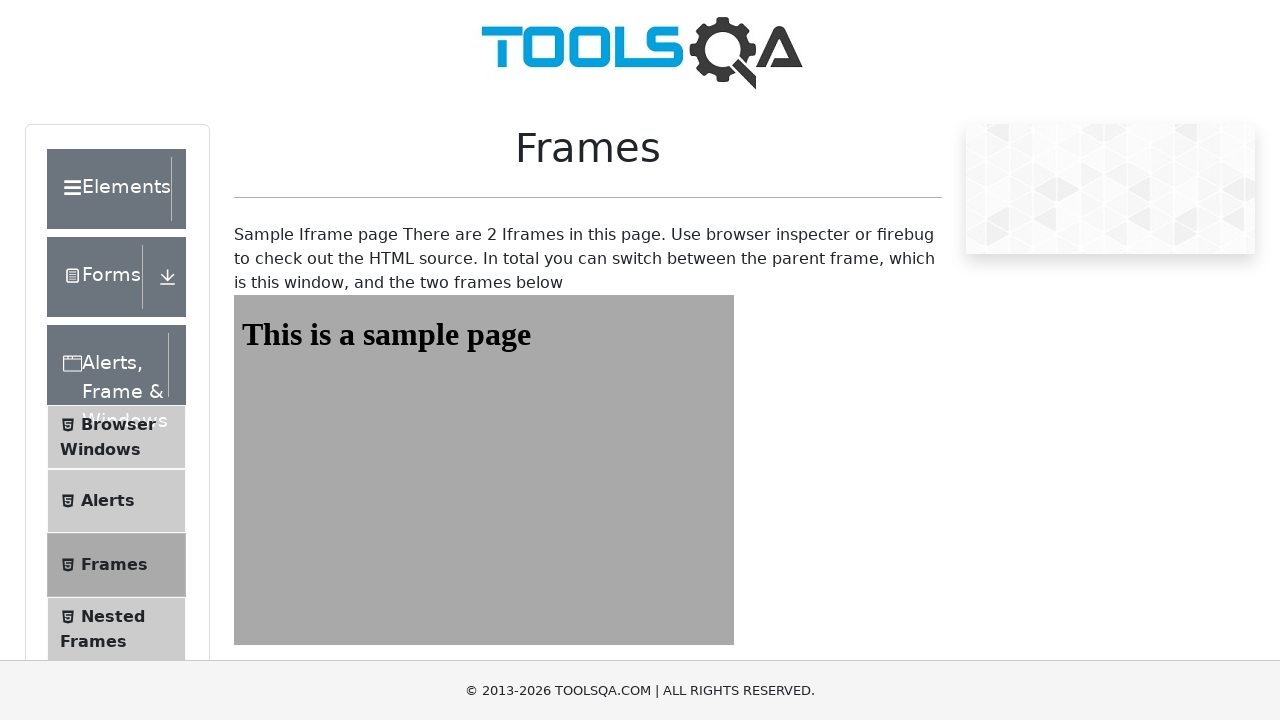

Located heading element inside frame1
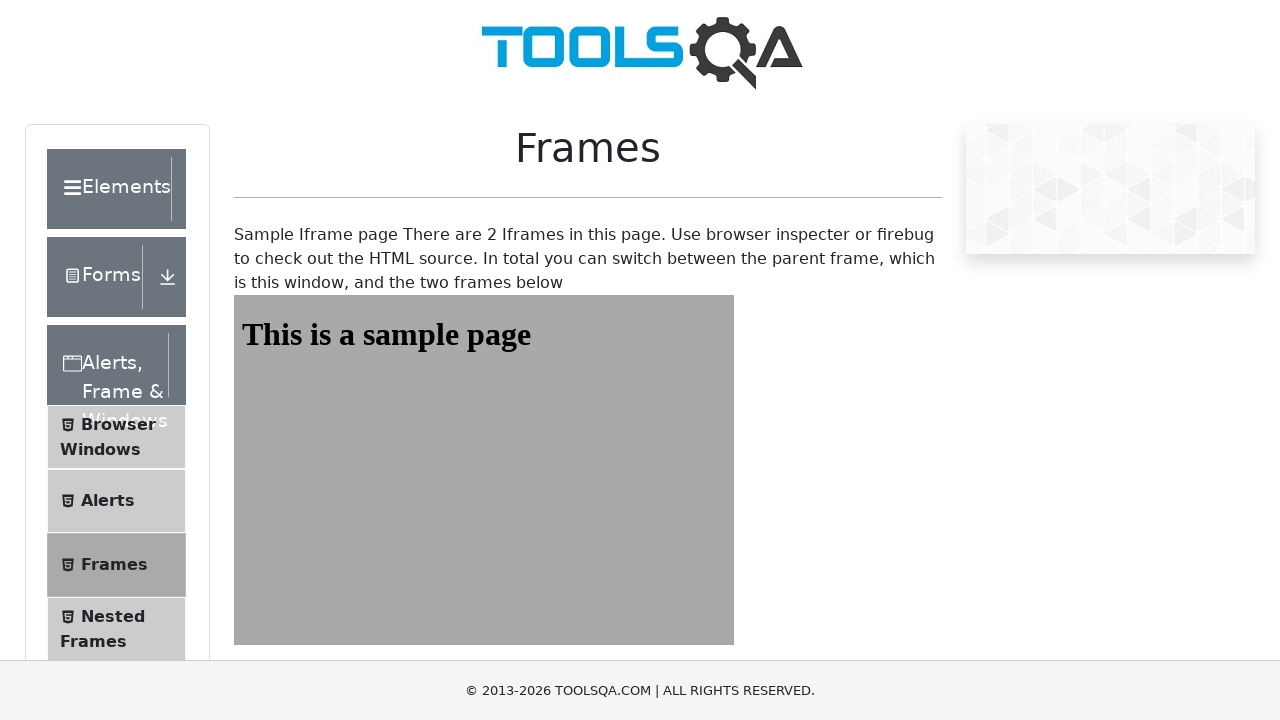

Heading element became visible
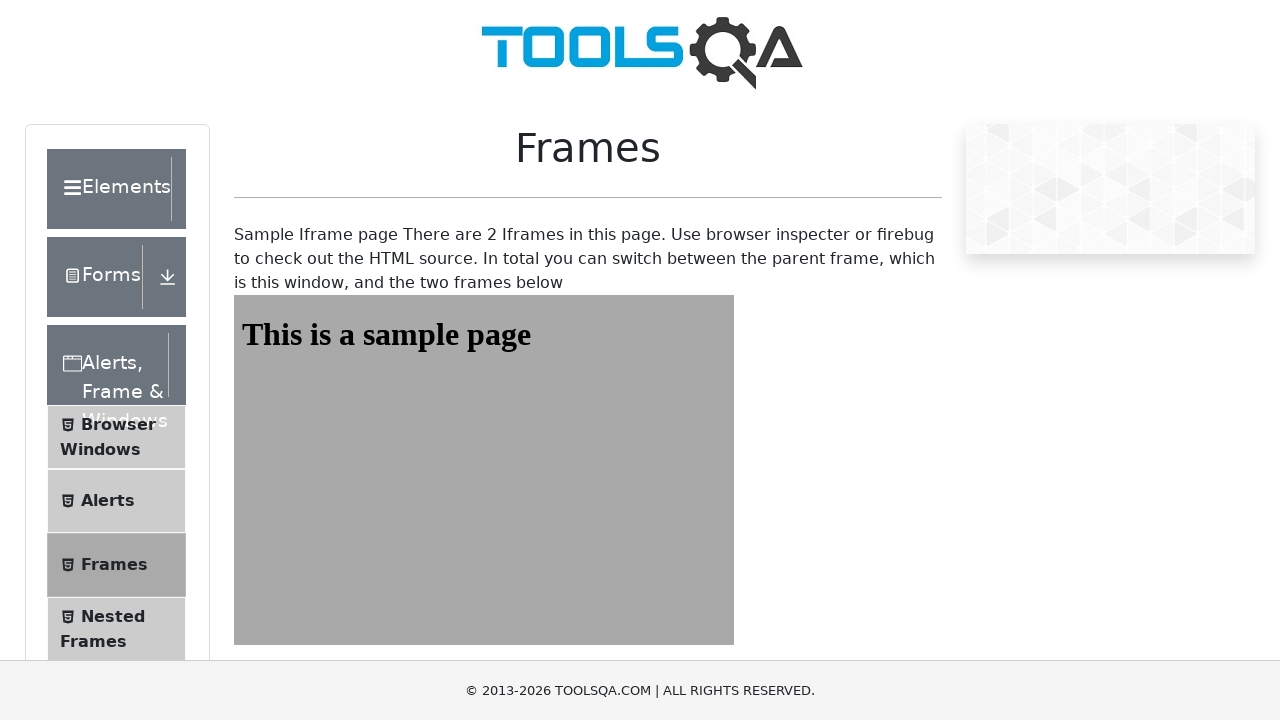

Verified heading text equals 'This is a sample page'
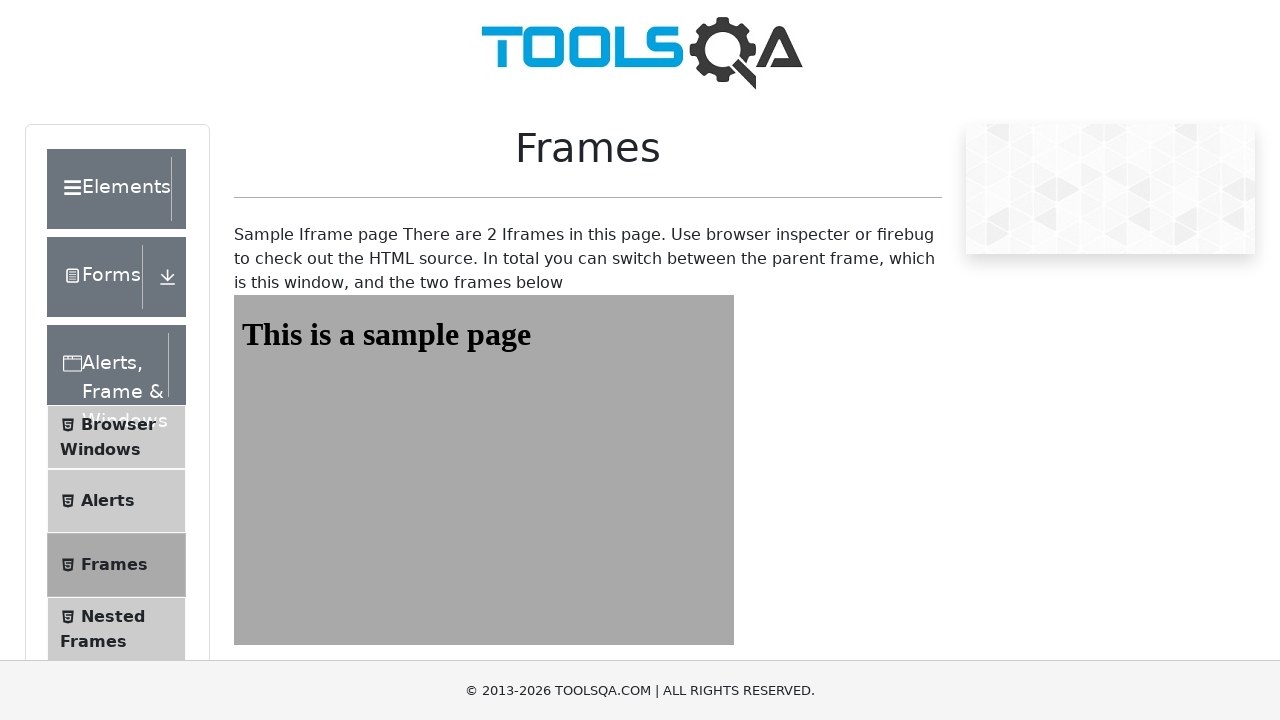

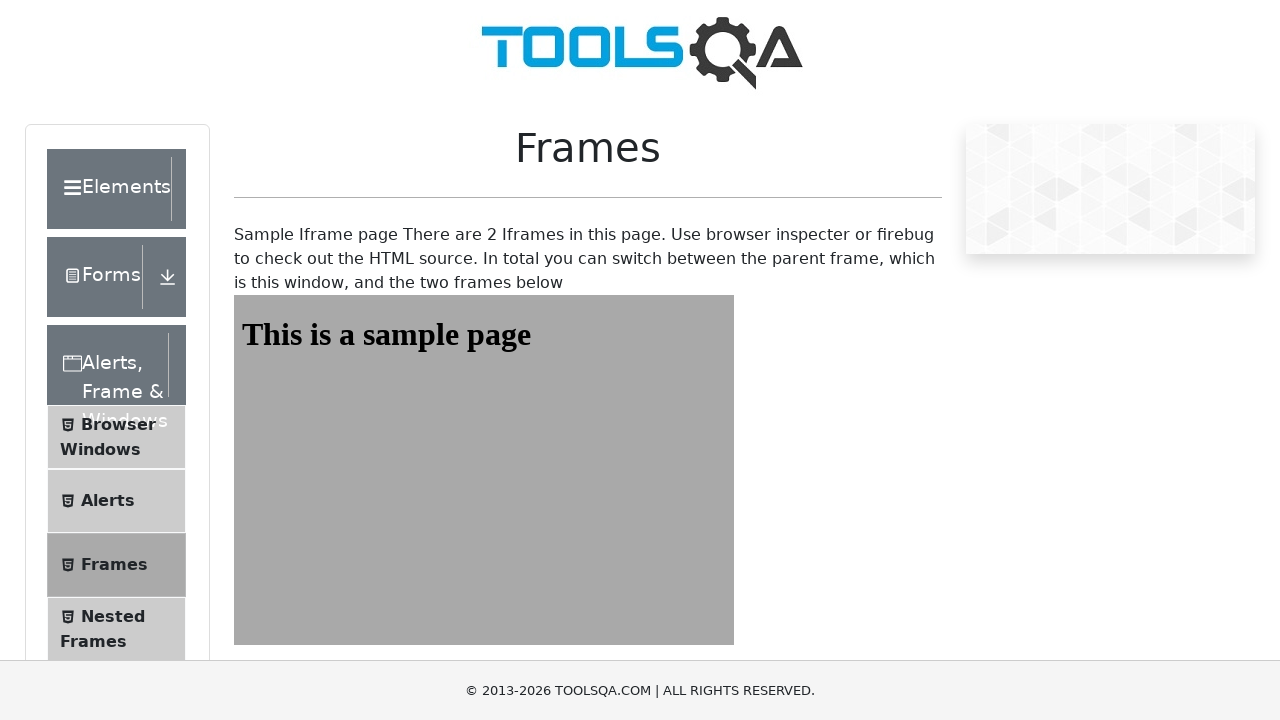